Tests scrolling functionality on a web table by scrolling to a specific table cell element

Starting URL: https://rahulshettyacademy.com/AutomationPractice/

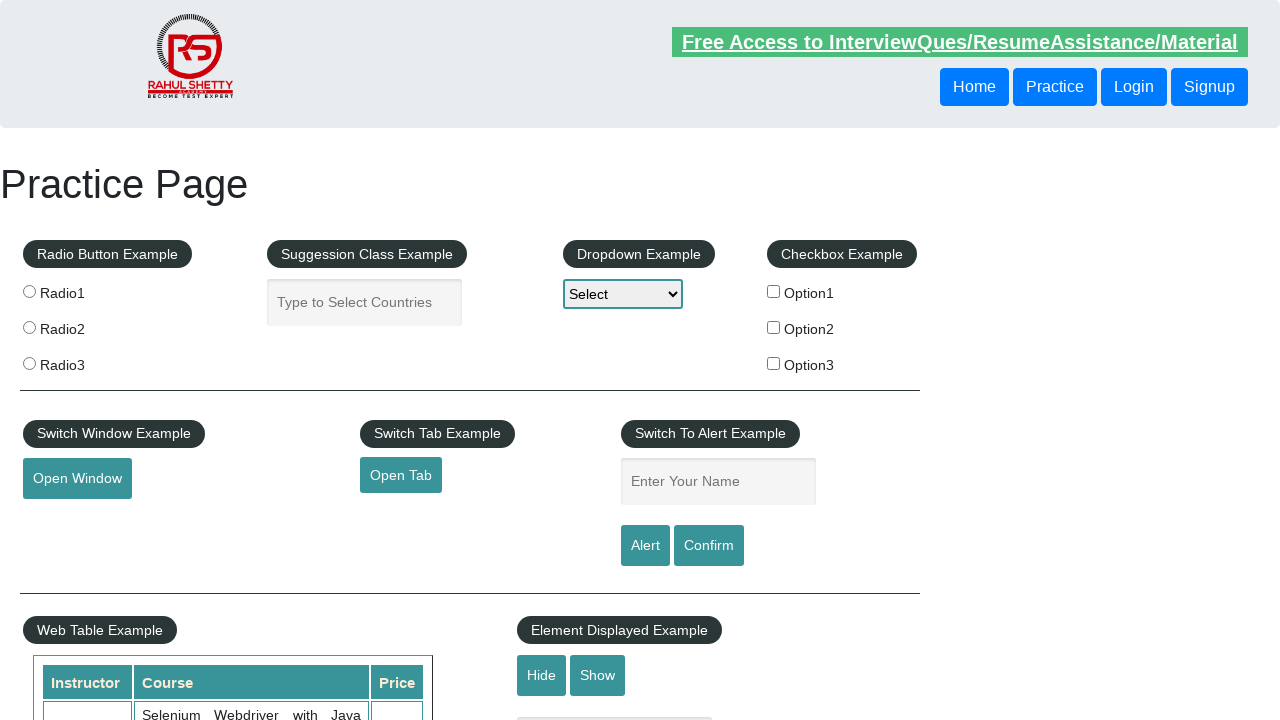

Located target table cell at row 9, column 4 in product table
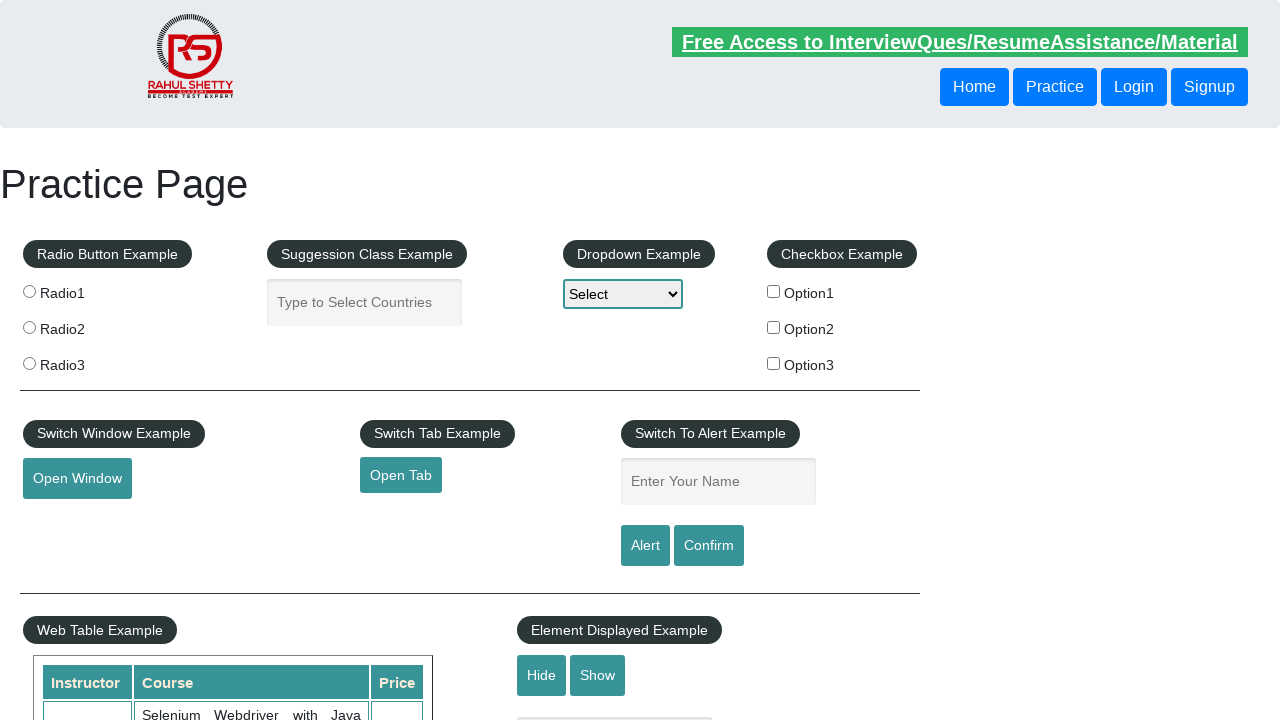

Scrolled to target table cell
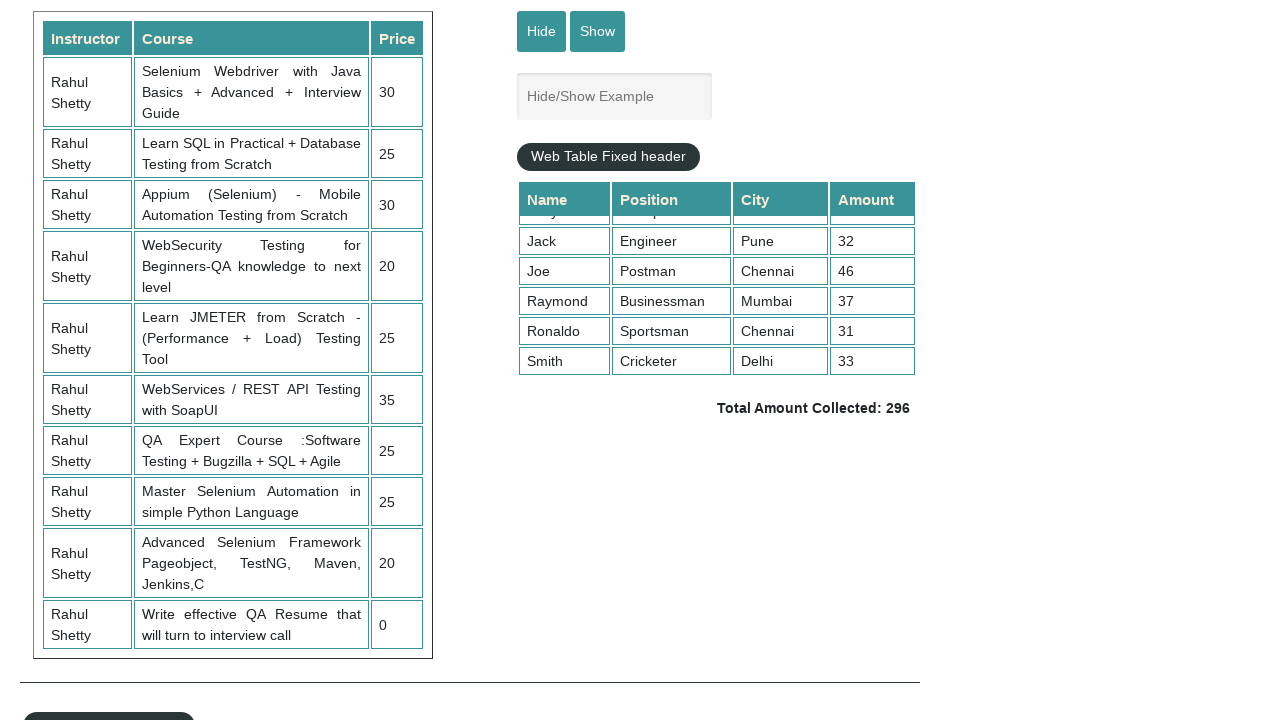

Waited 1 second to observe the scroll animation
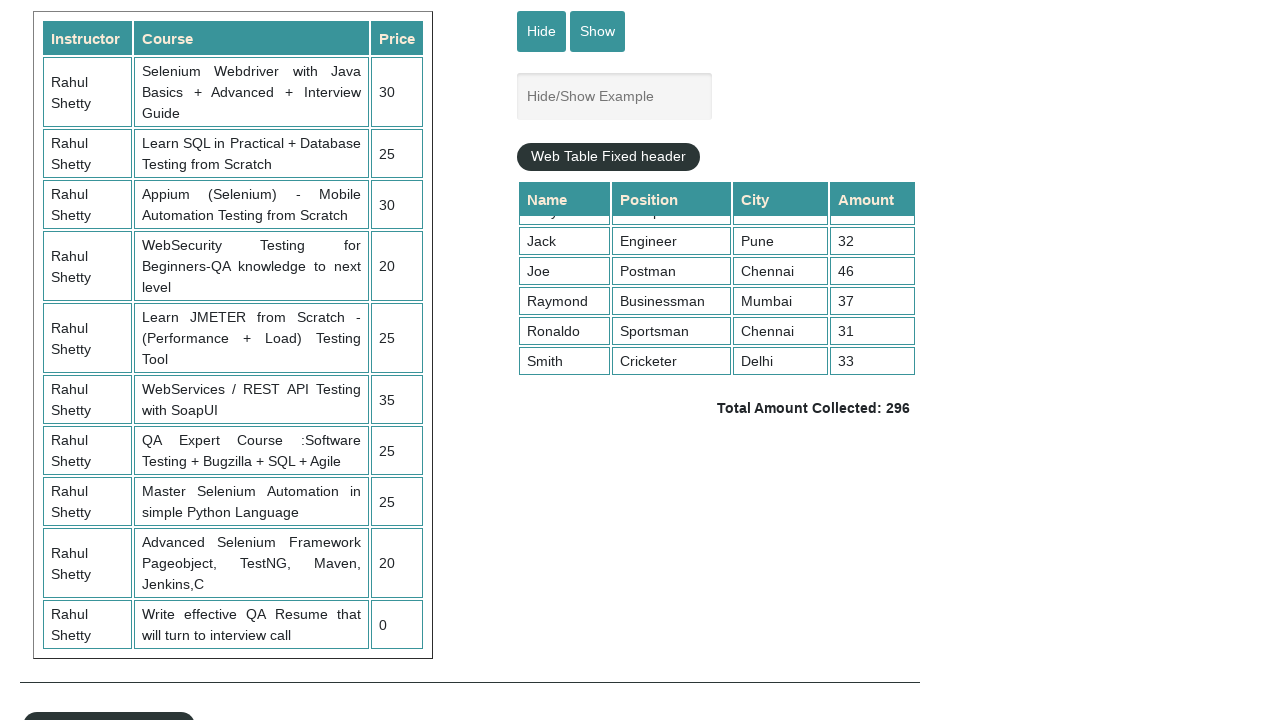

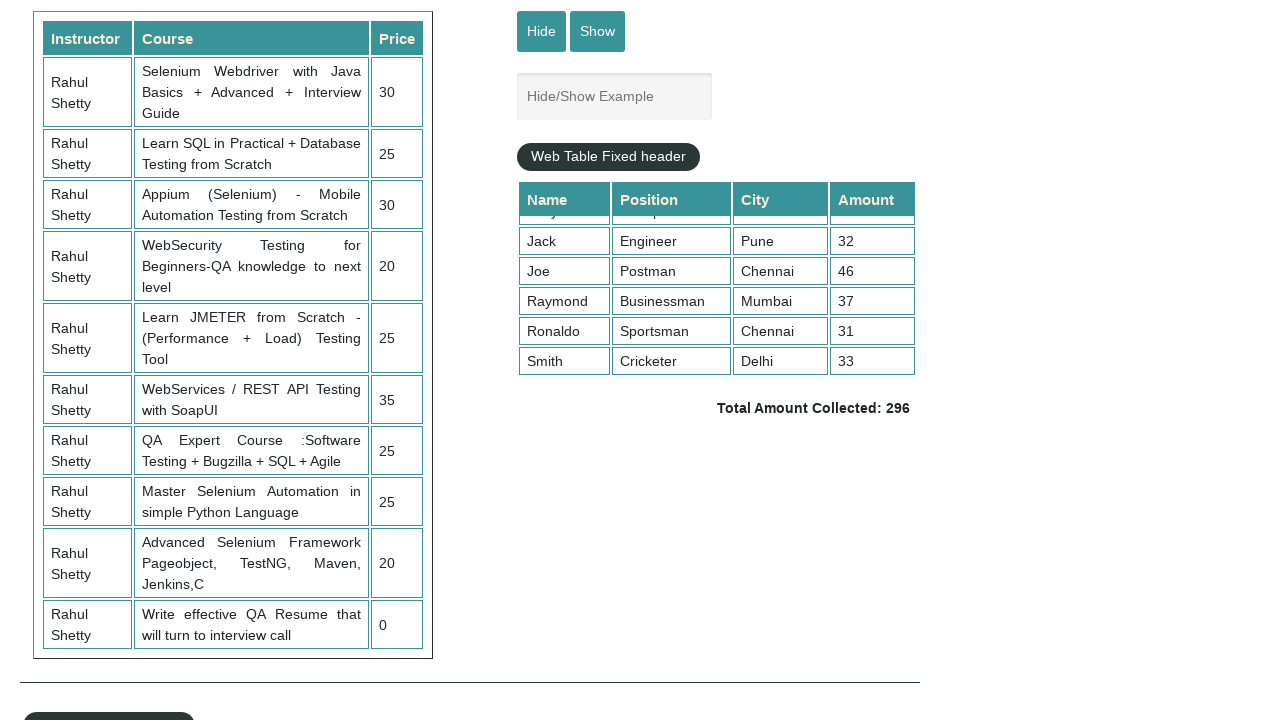